Tests nested frame navigation by switching between different frames and accessing content within them

Starting URL: https://the-internet.herokuapp.com/frames

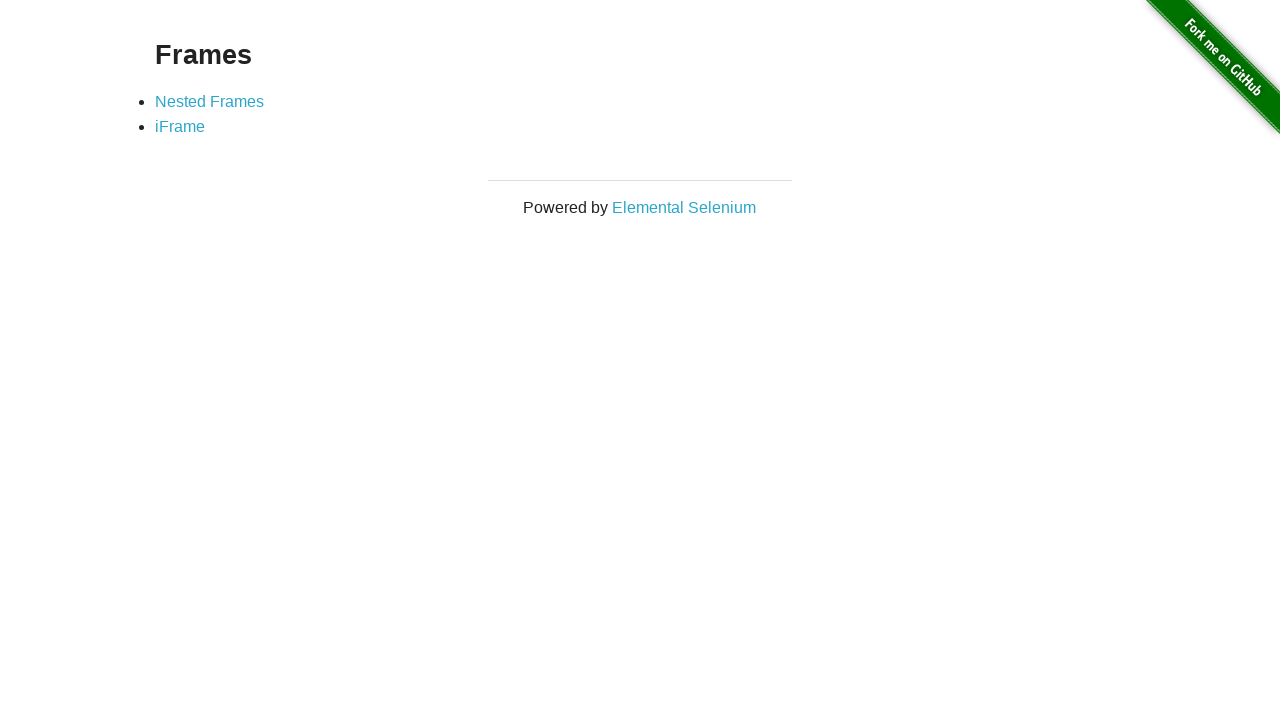

Clicked on Nested Frames link at (210, 101) on xpath=//a[text()='Nested Frames']
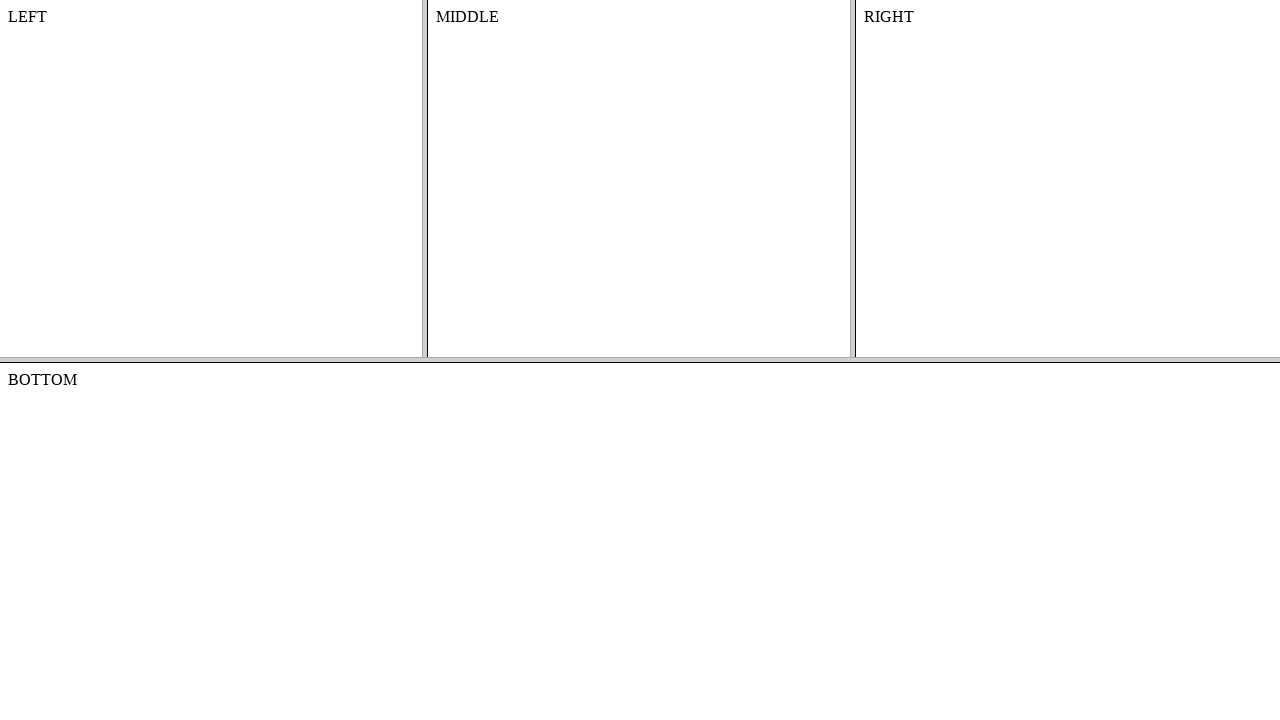

Located top frame
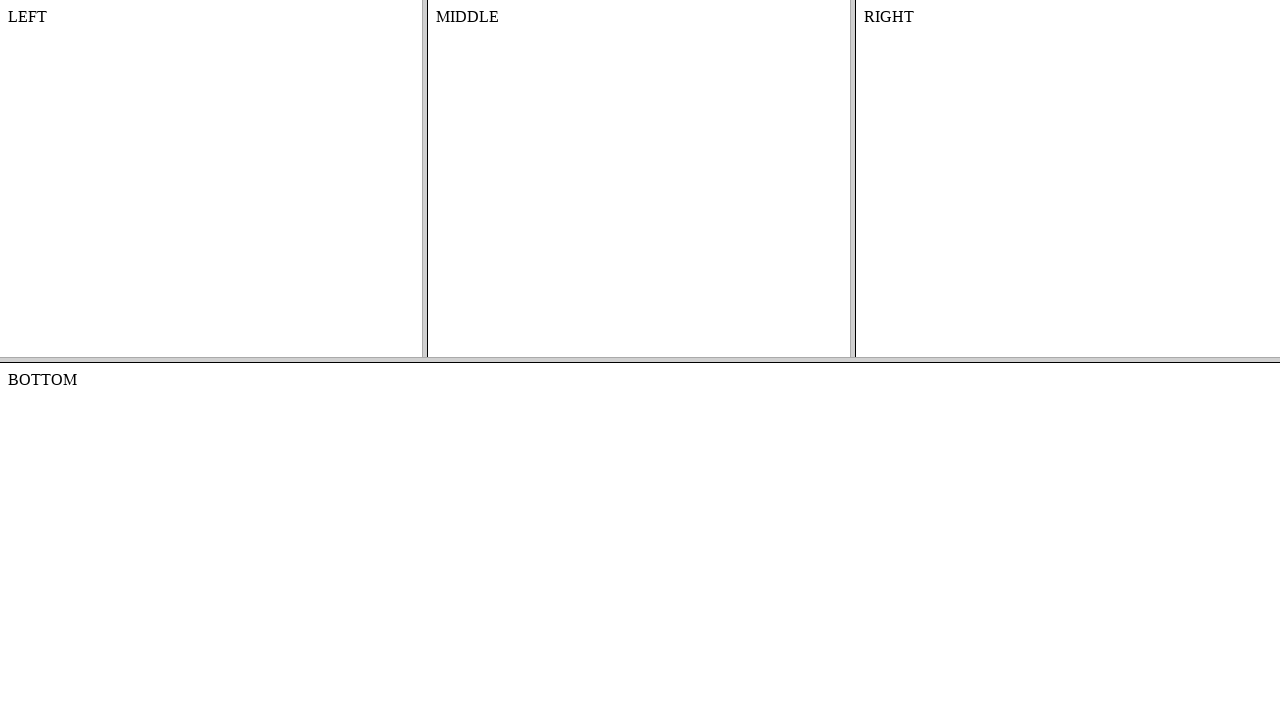

Located left frame within top frame
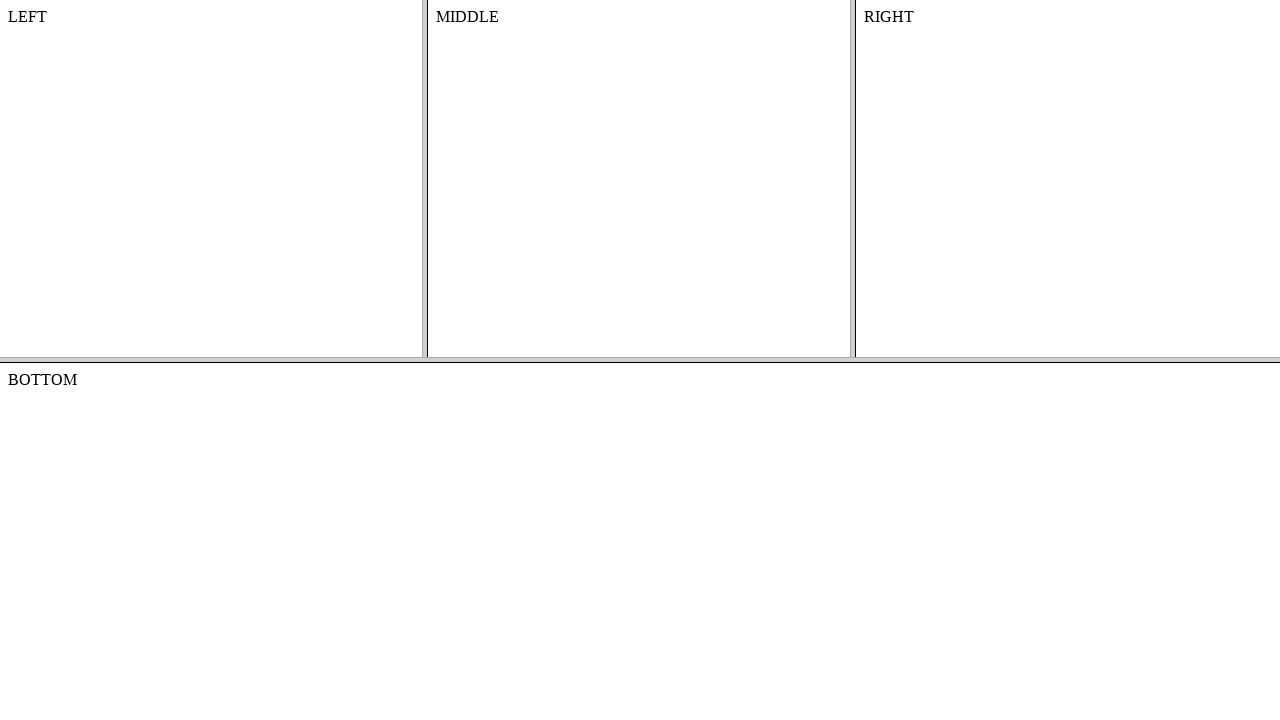

Retrieved text from left frame: 
    LEFT
    


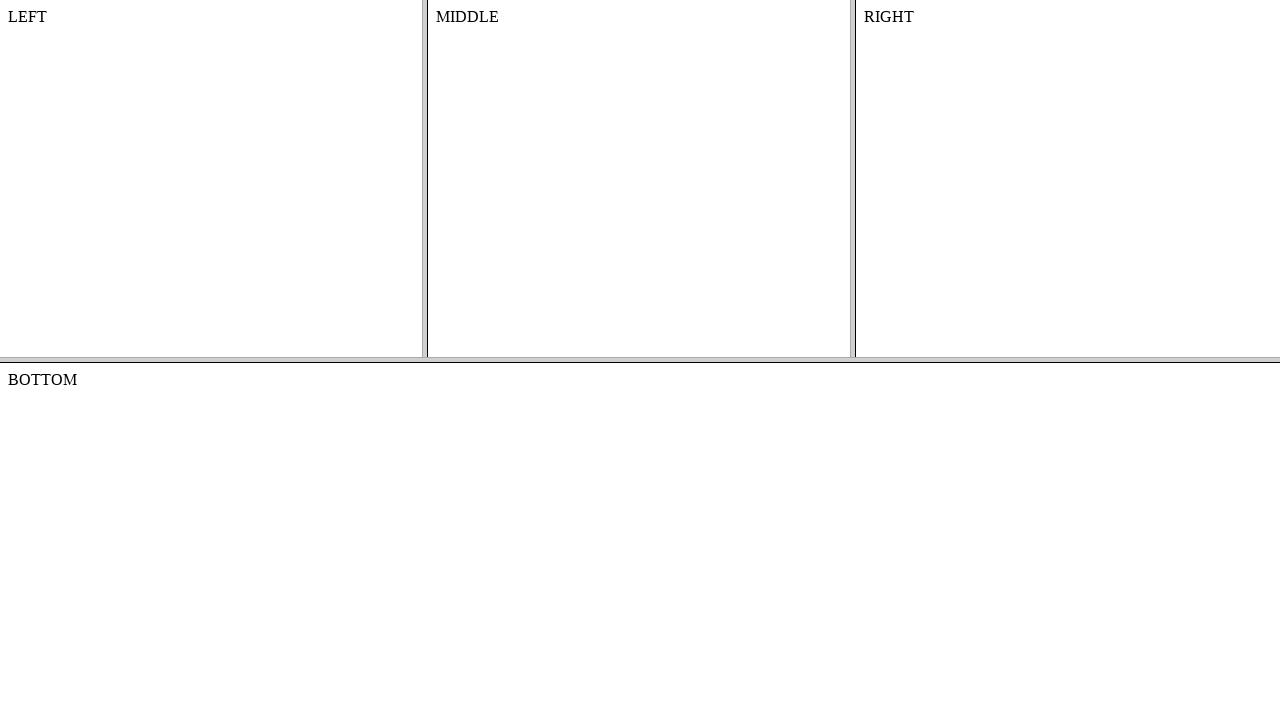

Located bottom frame on main page
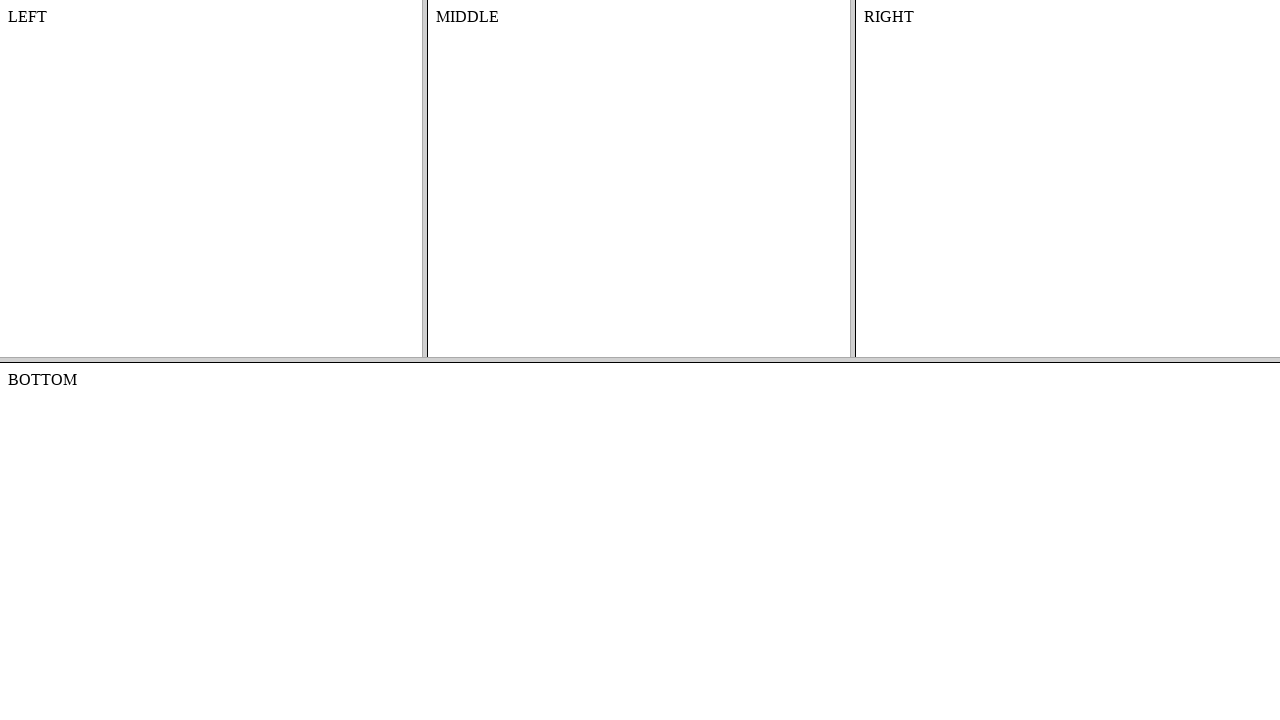

Retrieved text from bottom frame: BOTTOM

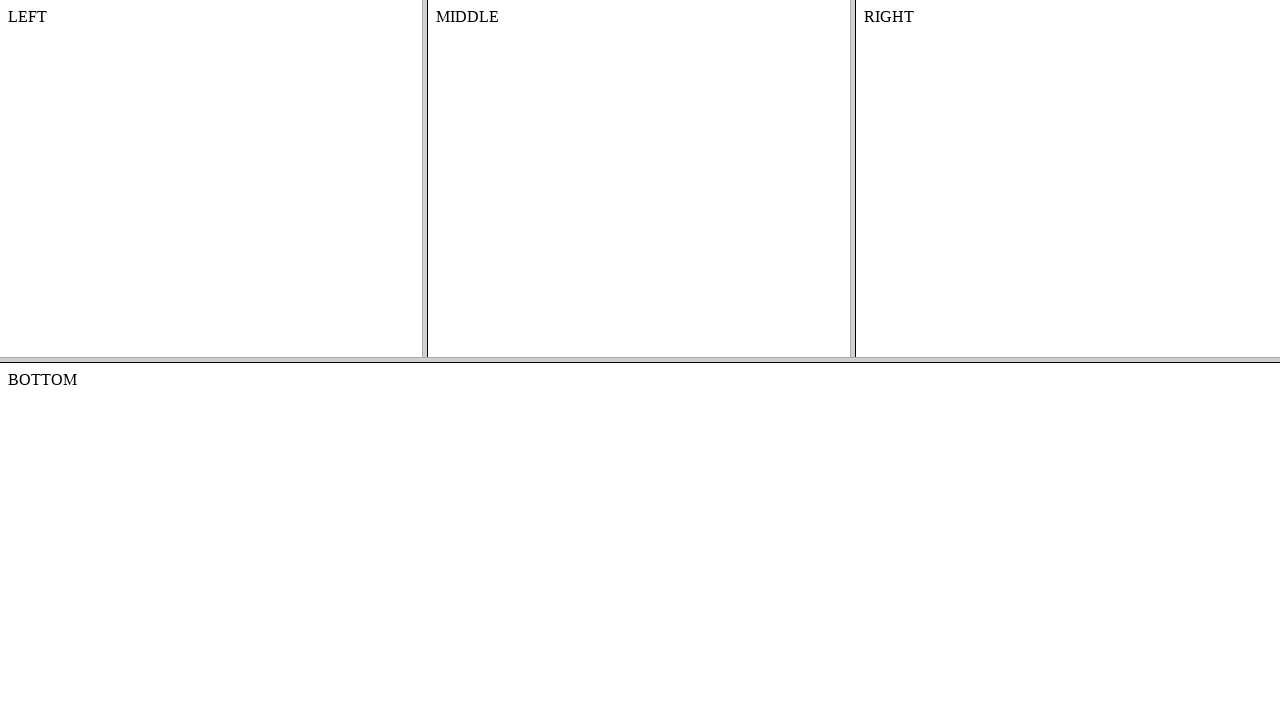

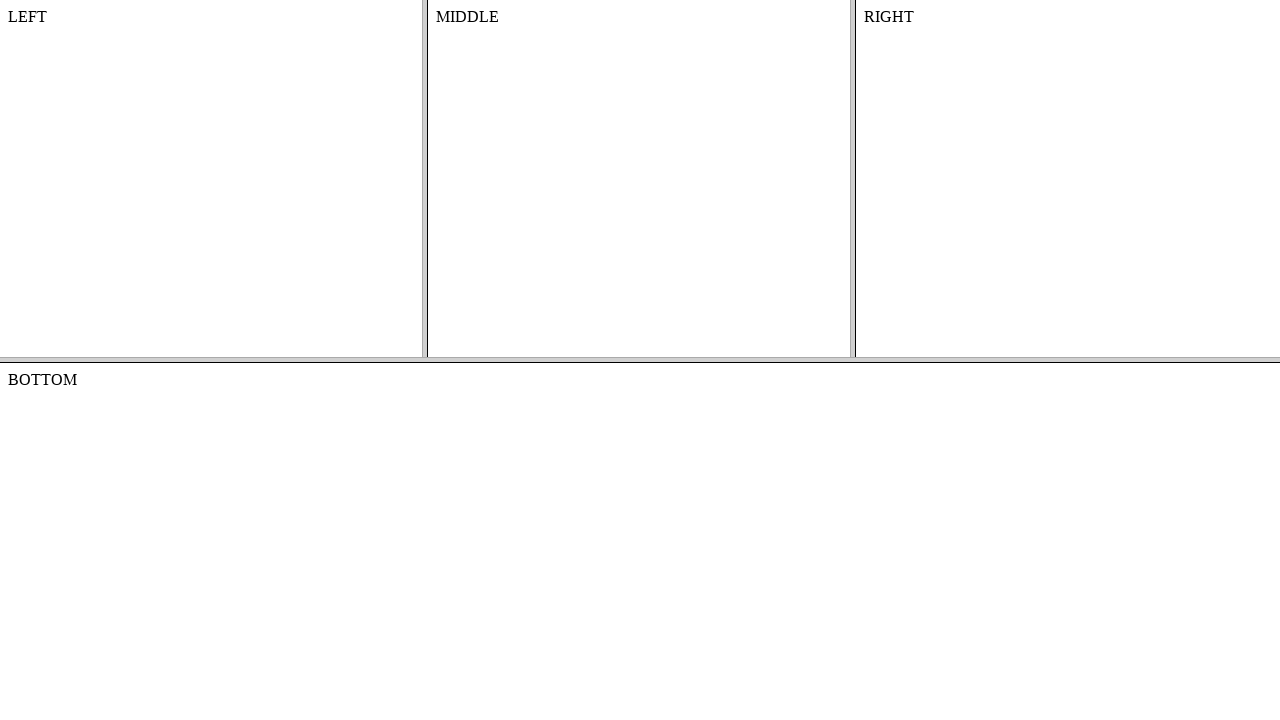